Solves a math captcha by calculating a value based on a formula, filling the answer, selecting checkboxes, and submitting the form

Starting URL: http://suninjuly.github.io/math.html

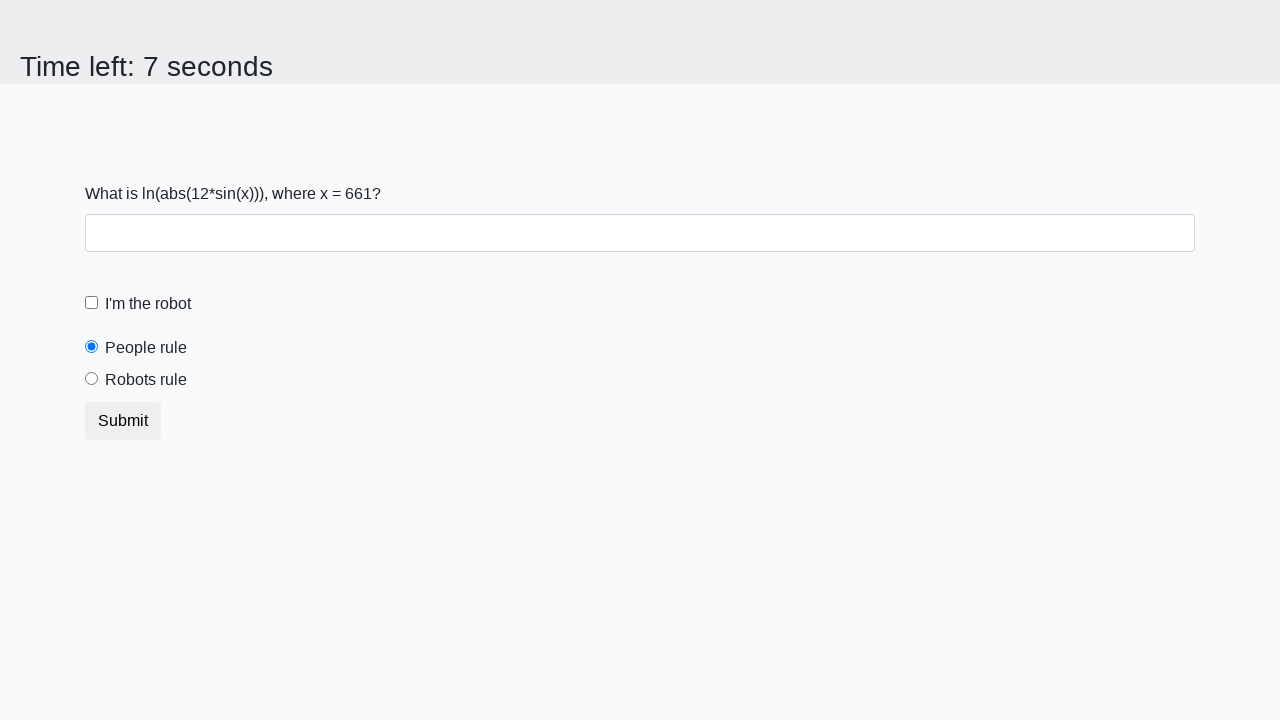

Located the input_value element
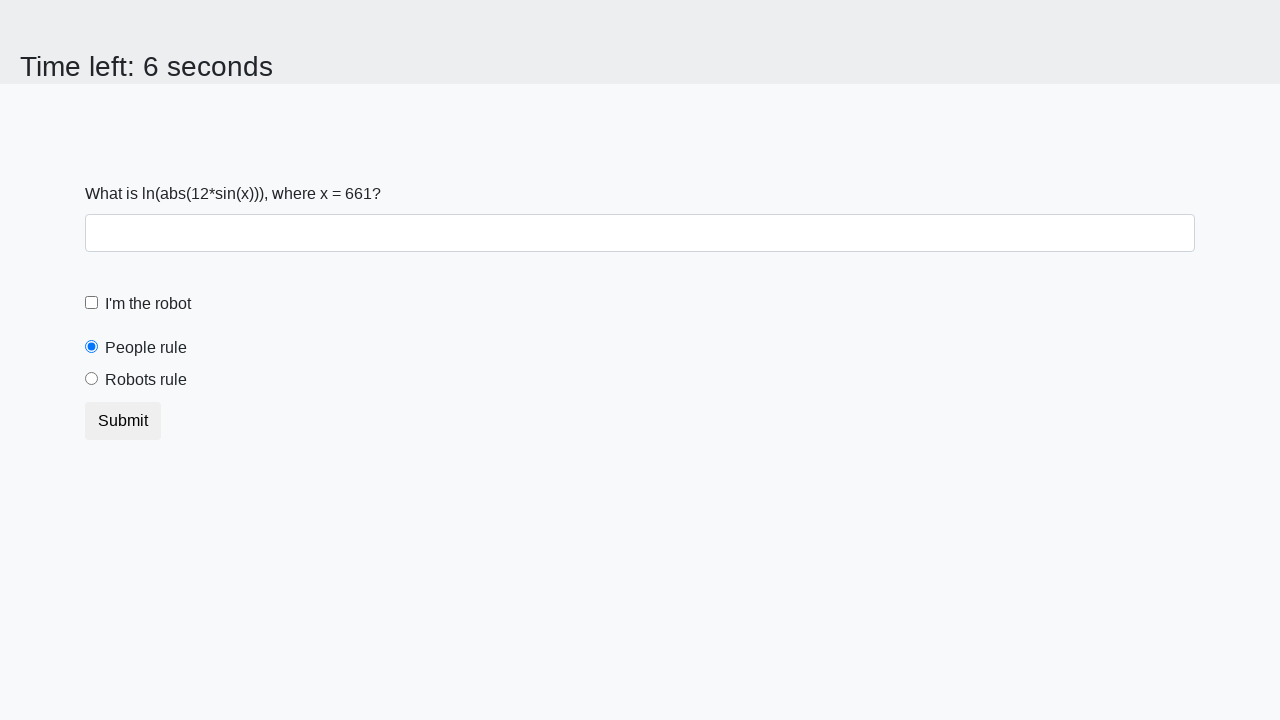

Extracted X value from page: 661
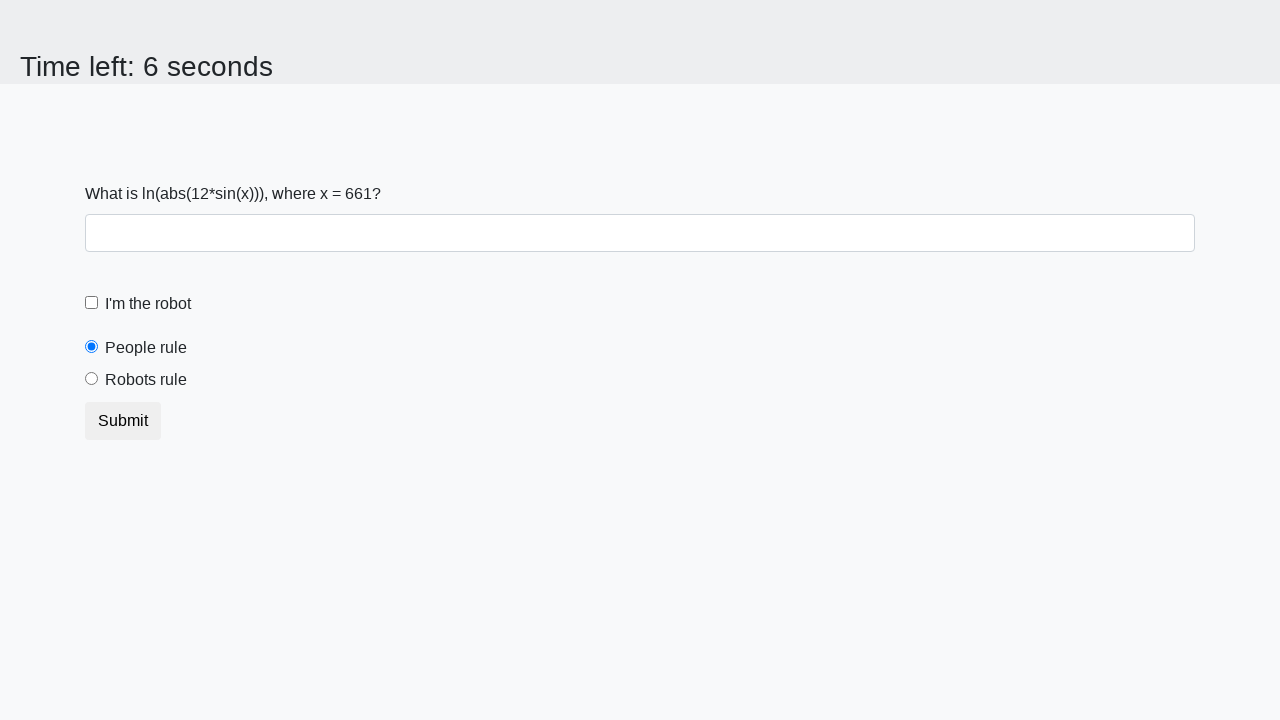

Calculated answer using formula: 2.4375747338875007
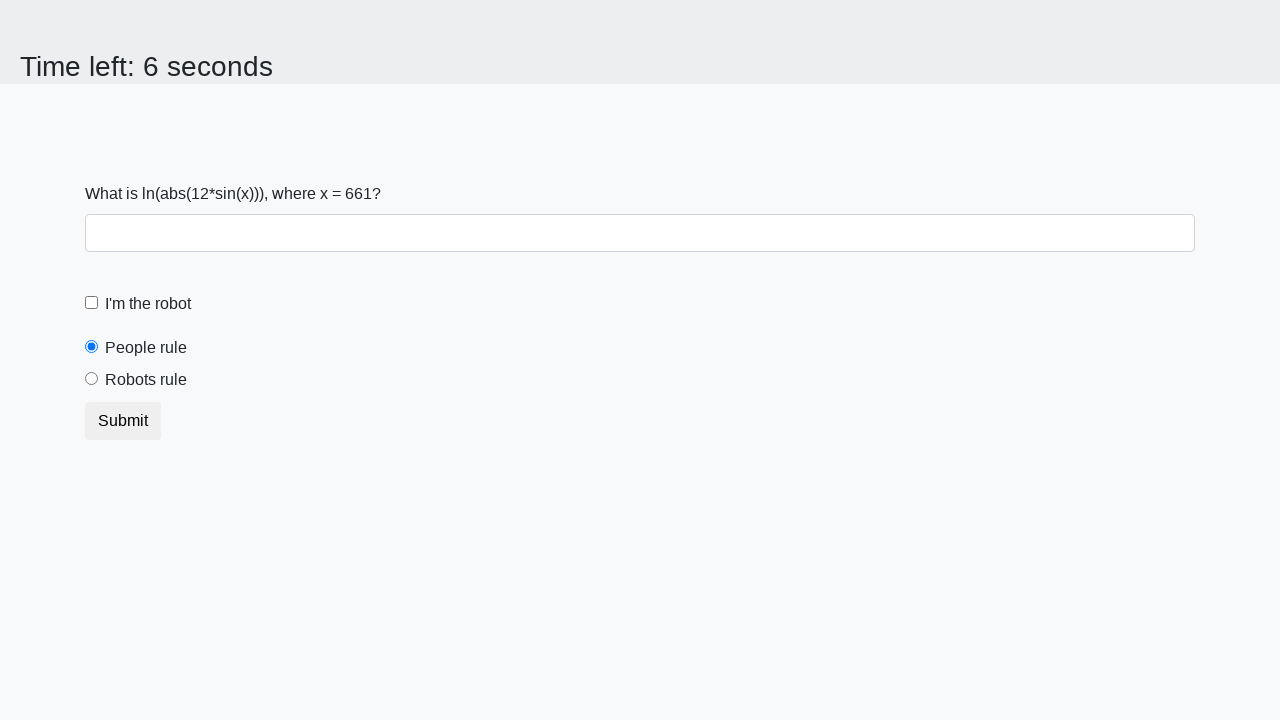

Filled answer field with calculated value on #answer
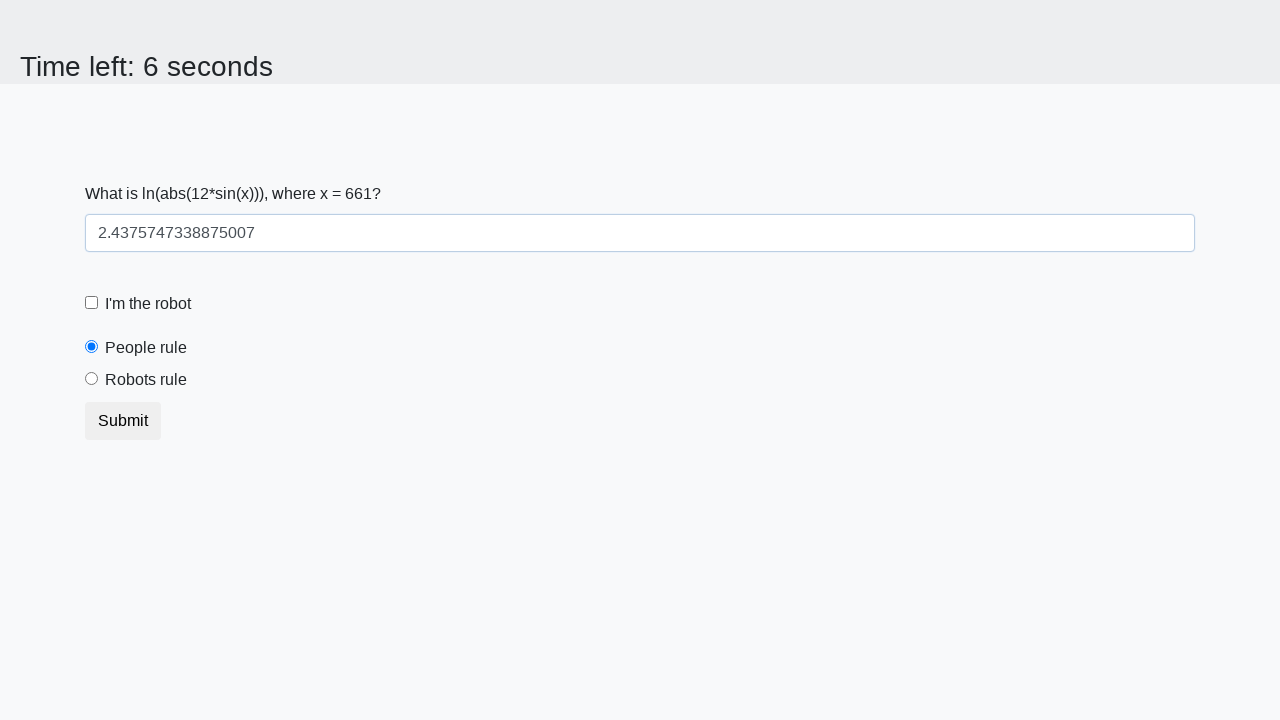

Checked the 'I'm a robot' checkbox at (92, 303) on #robotCheckbox
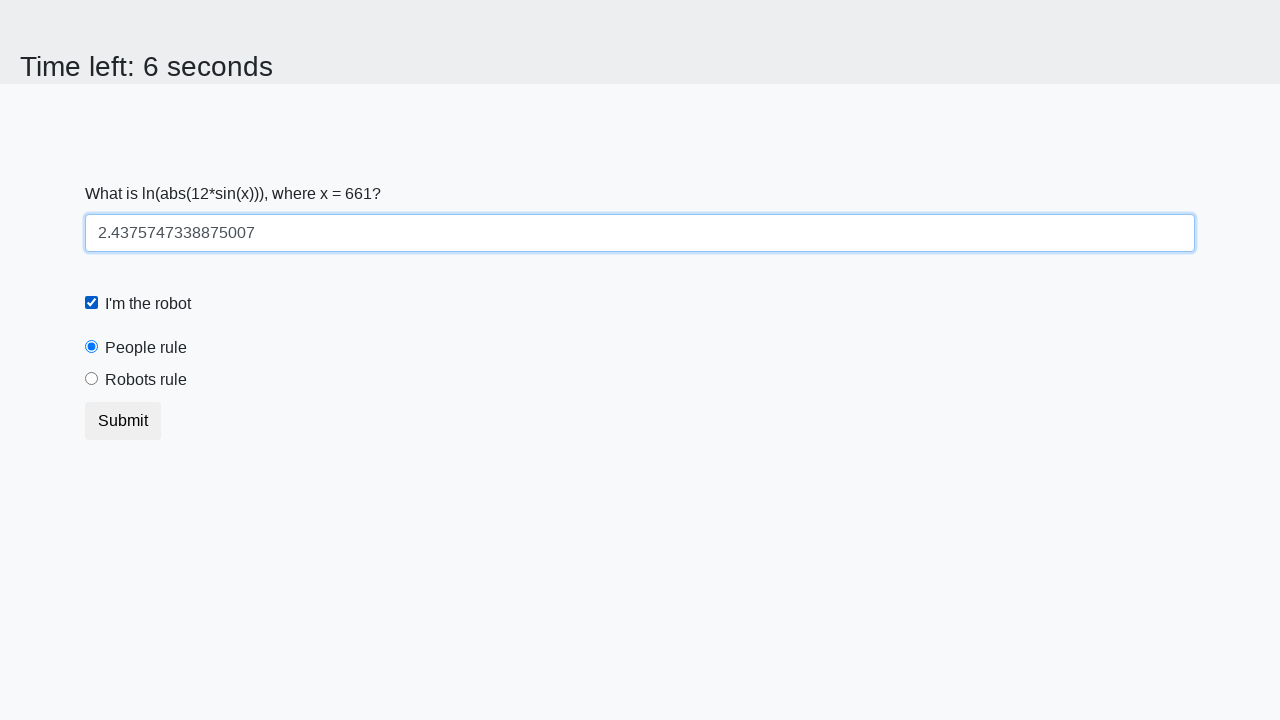

Selected the 'Robots rule' radio button at (92, 379) on #robotsRule
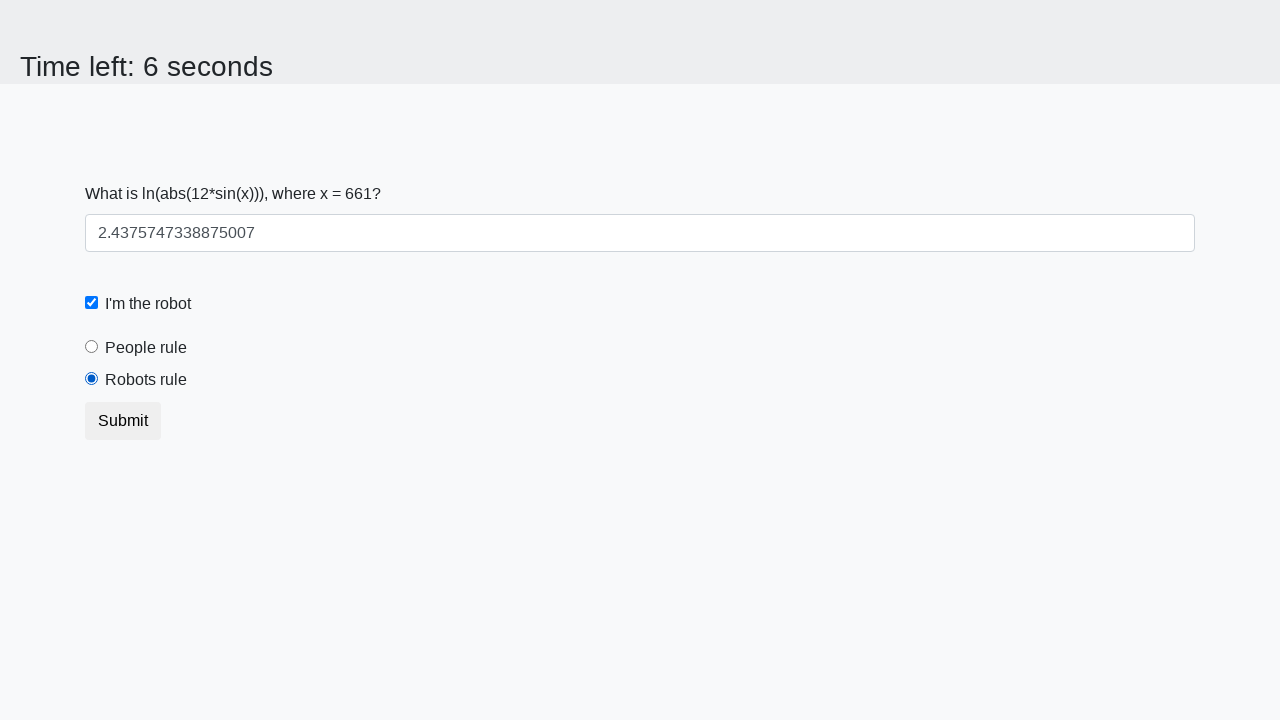

Clicked submit button to submit form at (123, 421) on .btn-default
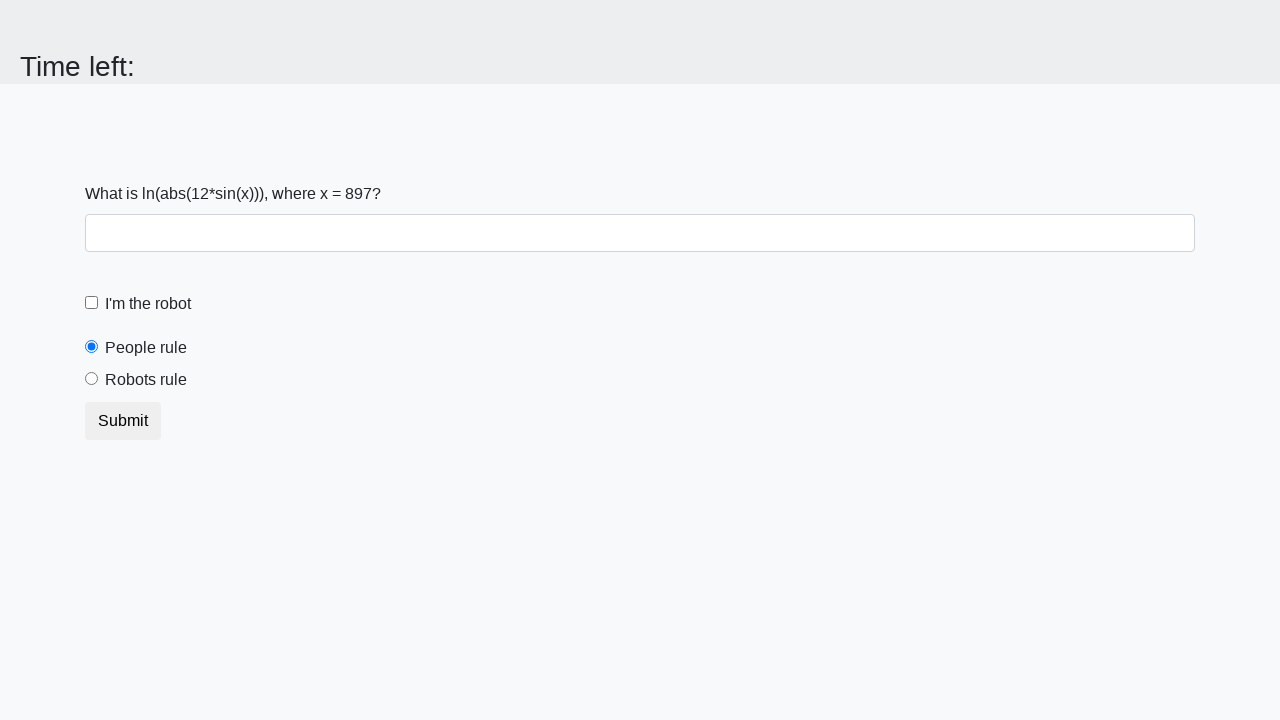

Waited 2 seconds for result page to load
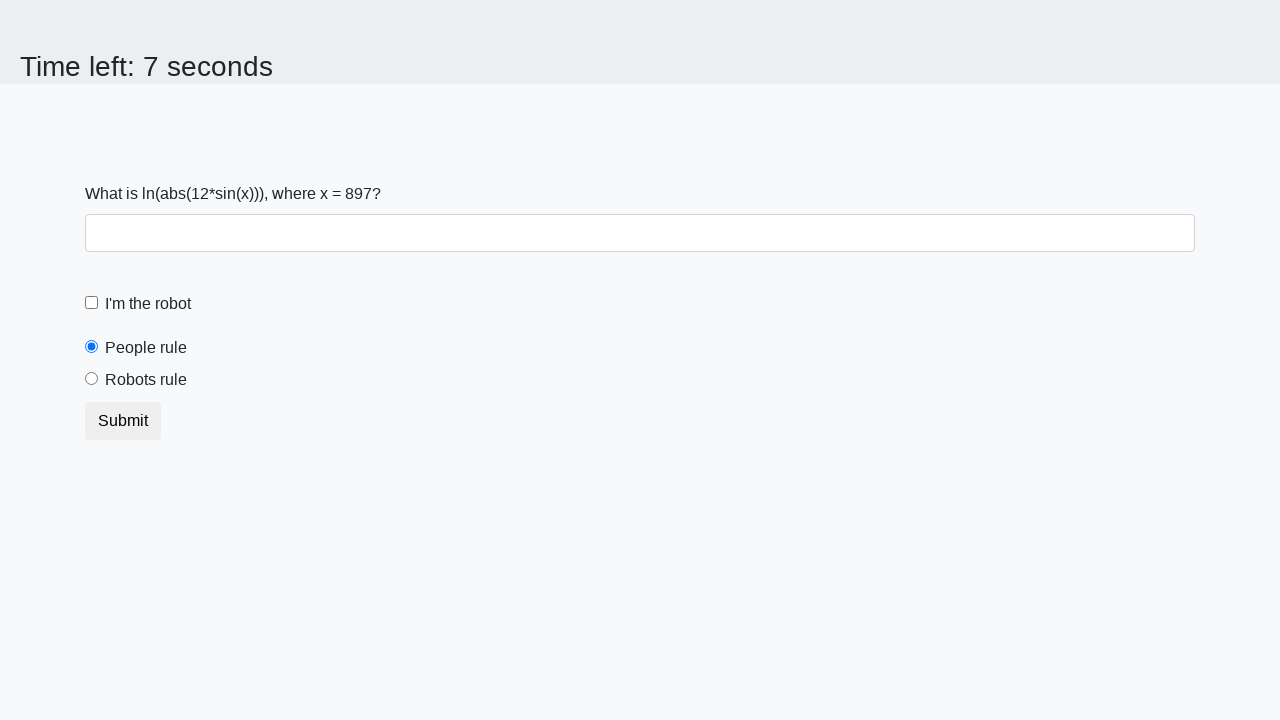

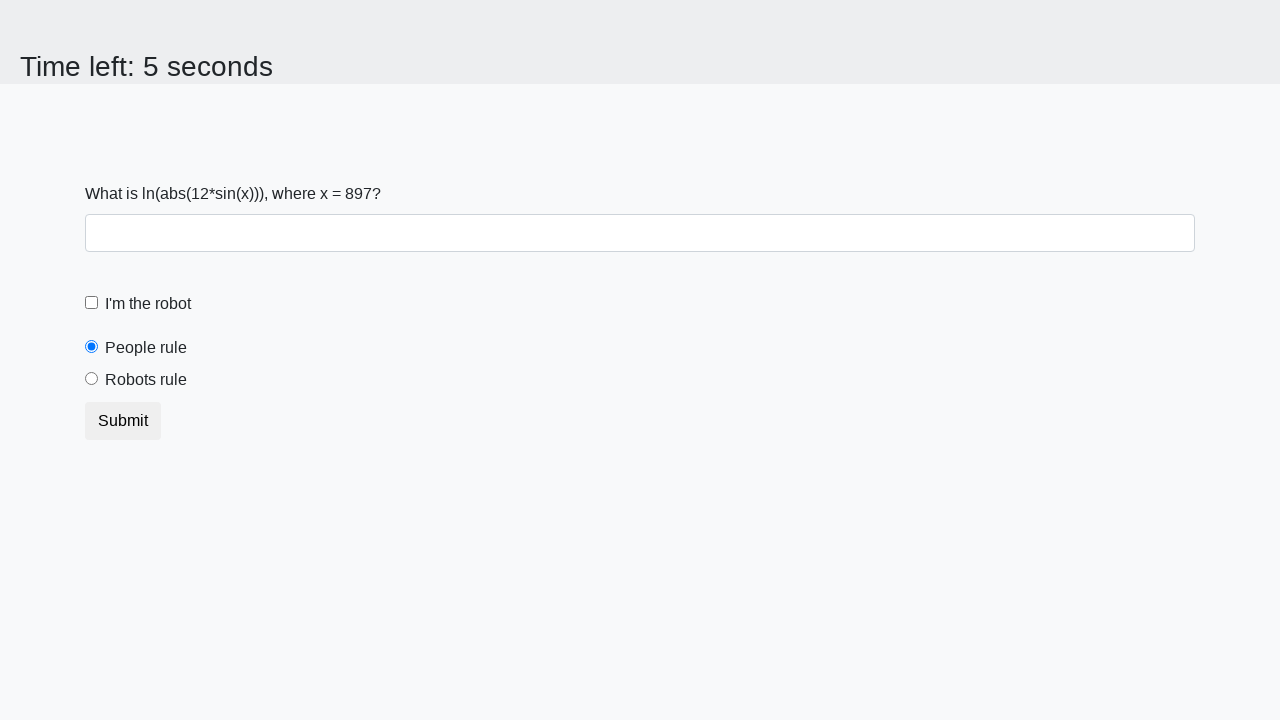